Tests table sorting functionality by comparing manually sorted data with the table's sort feature

Starting URL: https://rahulshettyacademy.com/seleniumPractise/#/offers

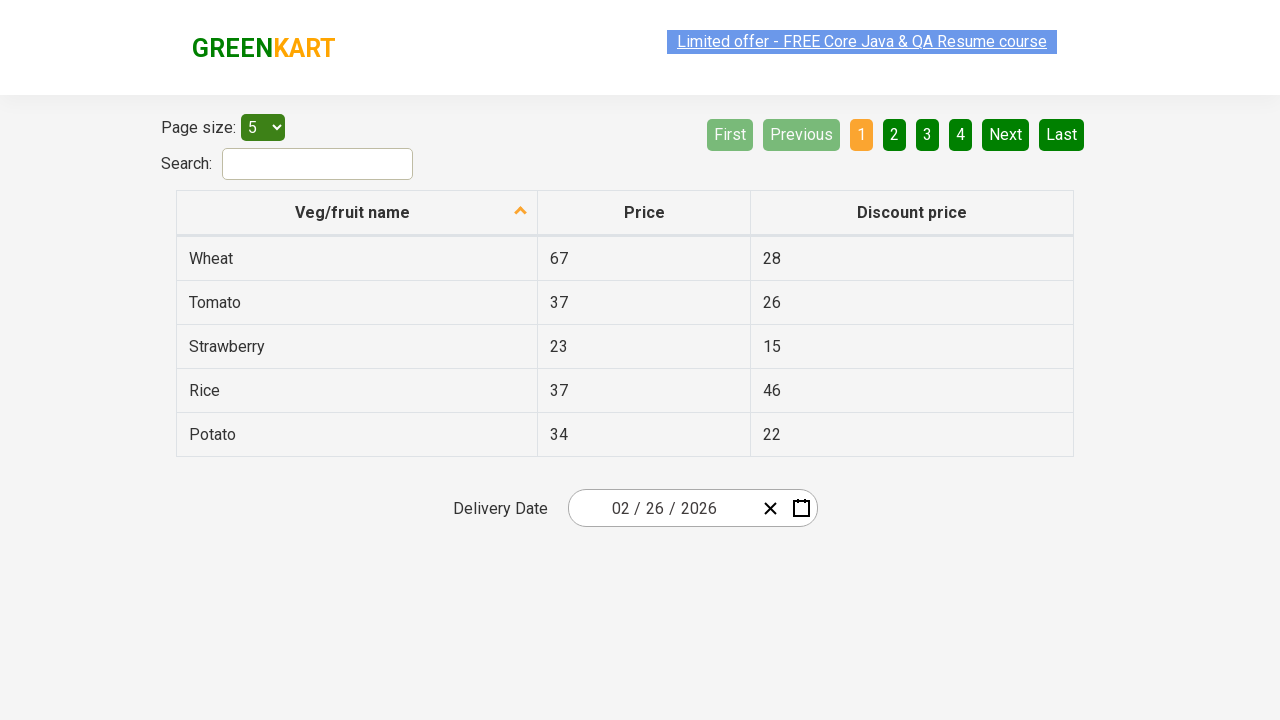

Selected 20 items per page from dropdown on #page-menu
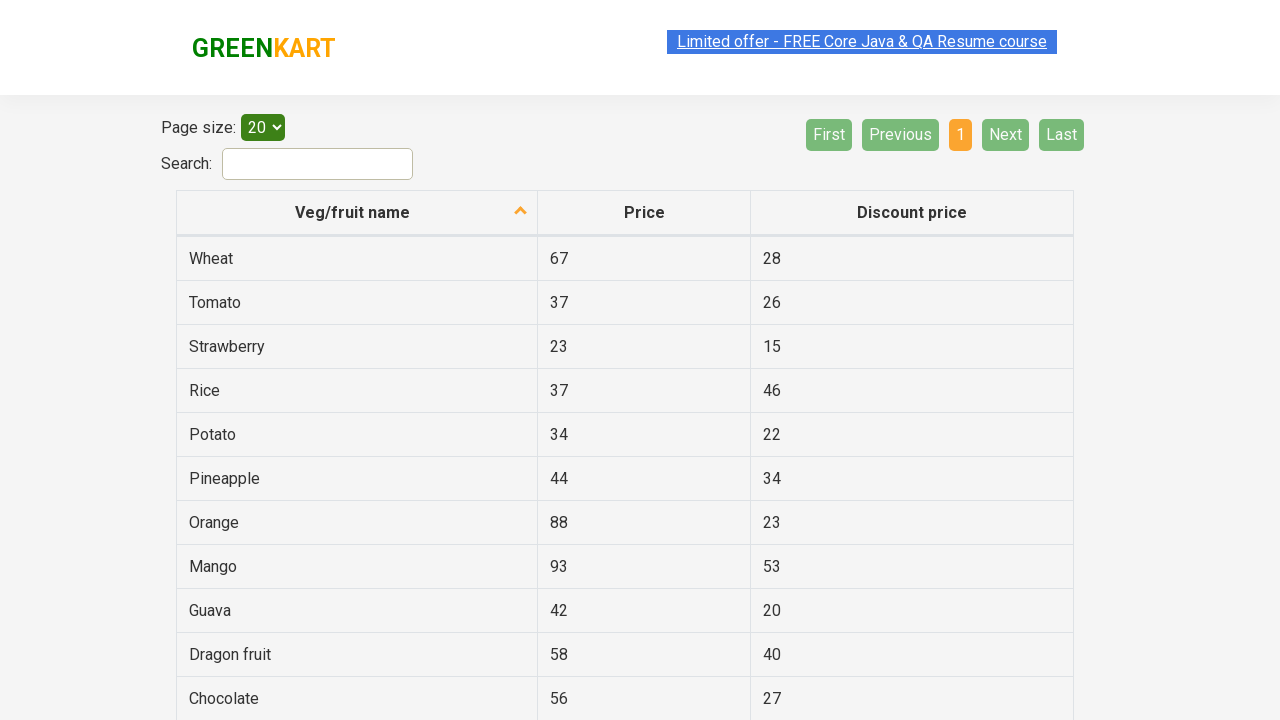

Clicked fruit name column header to sort at (357, 213) on th[aria-label *= 'fruit name']
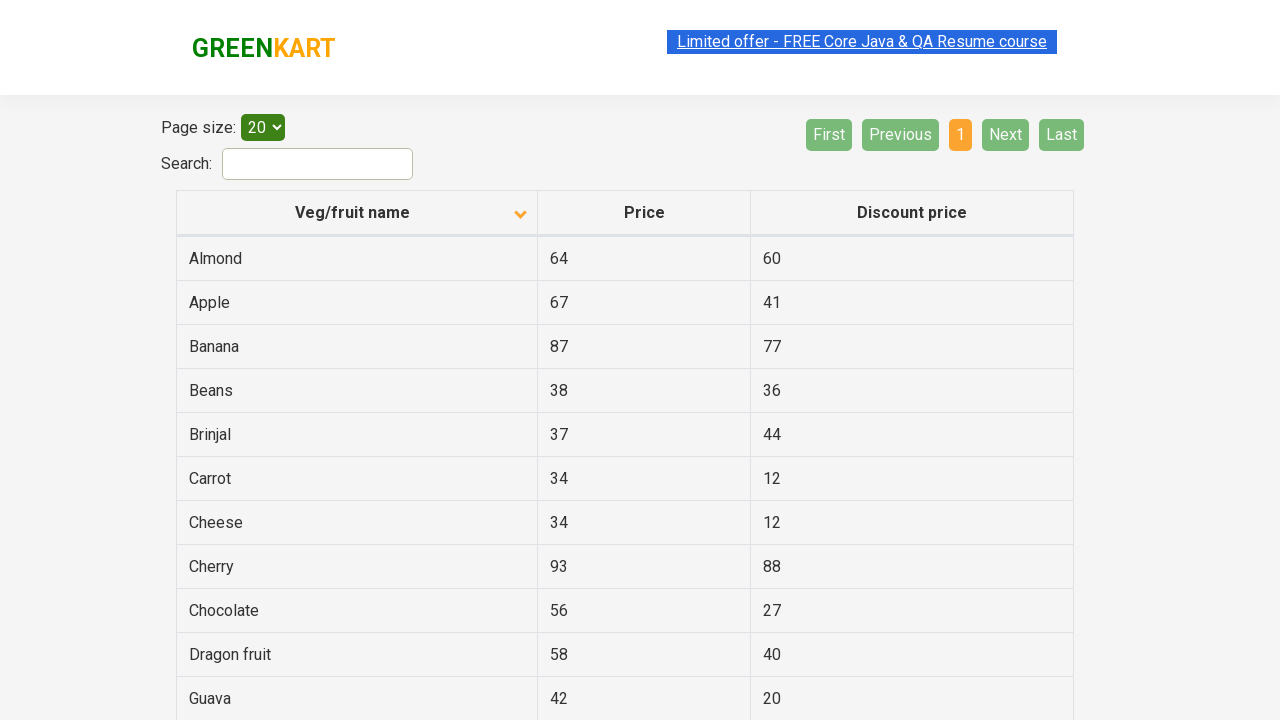

Retrieved vegetable names from table
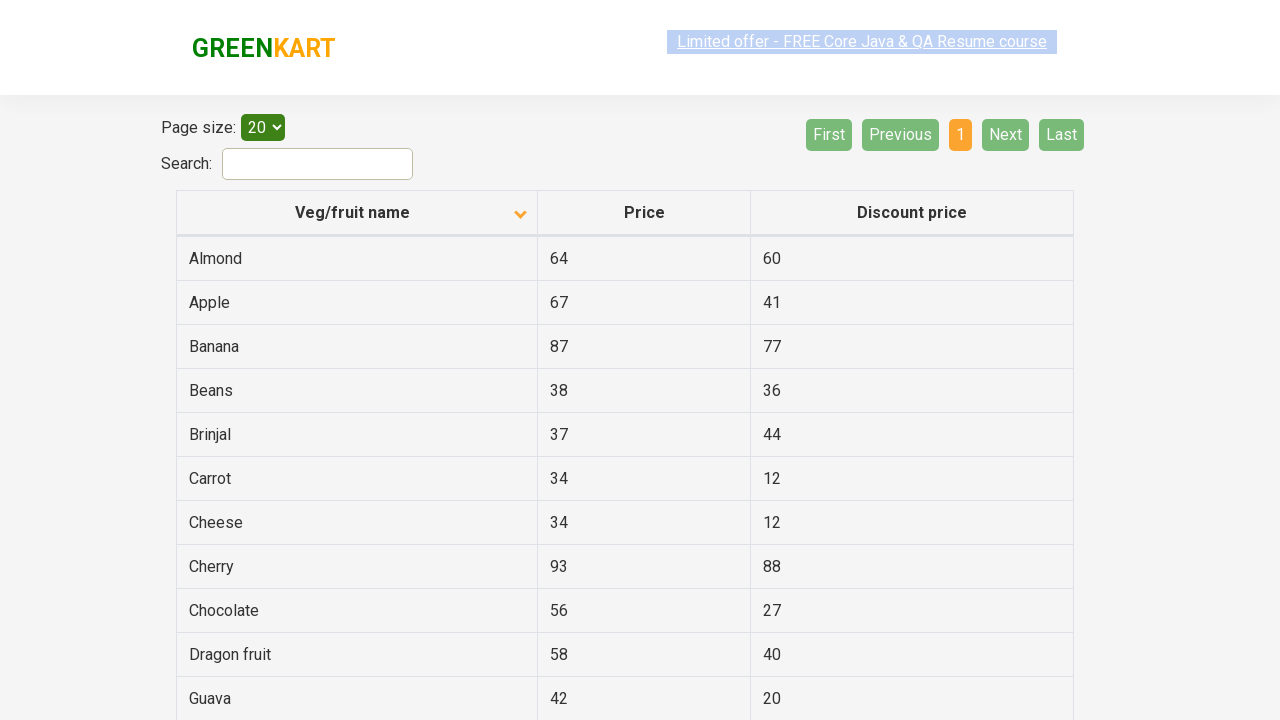

Retrieved sorted vegetable names for verification
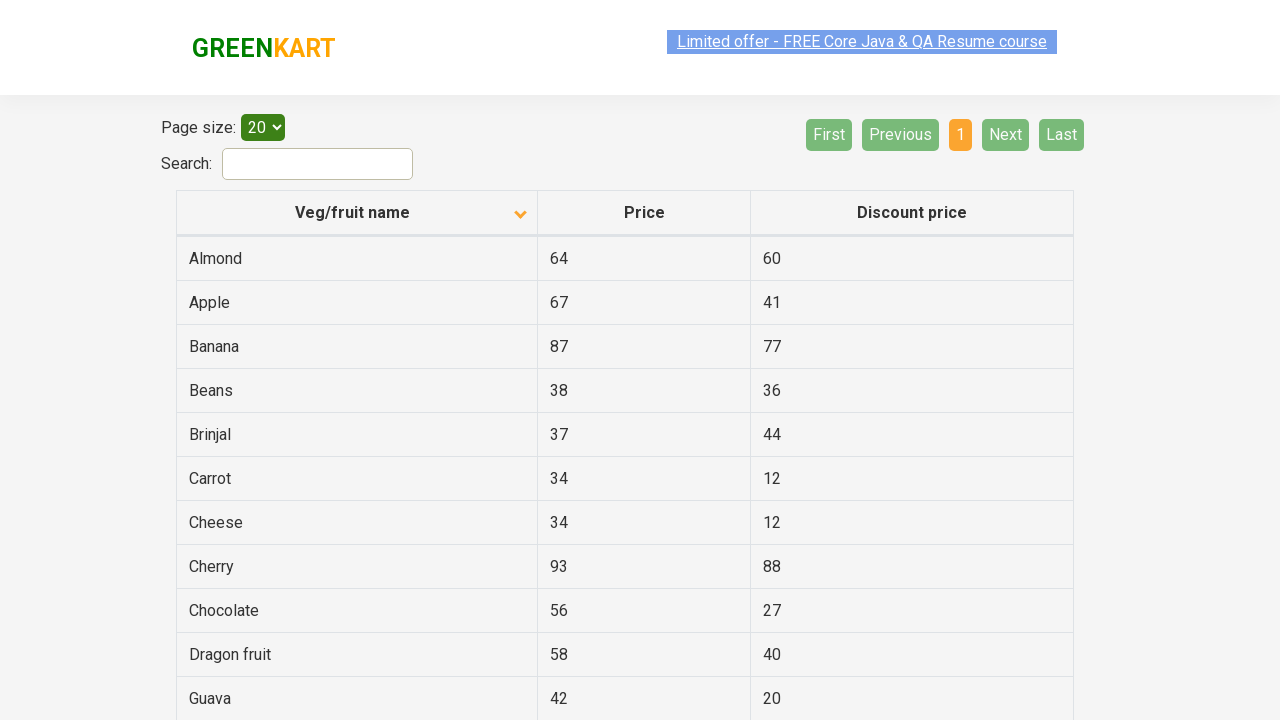

Verified that table sorting worked correctly - sorted data matches expected order
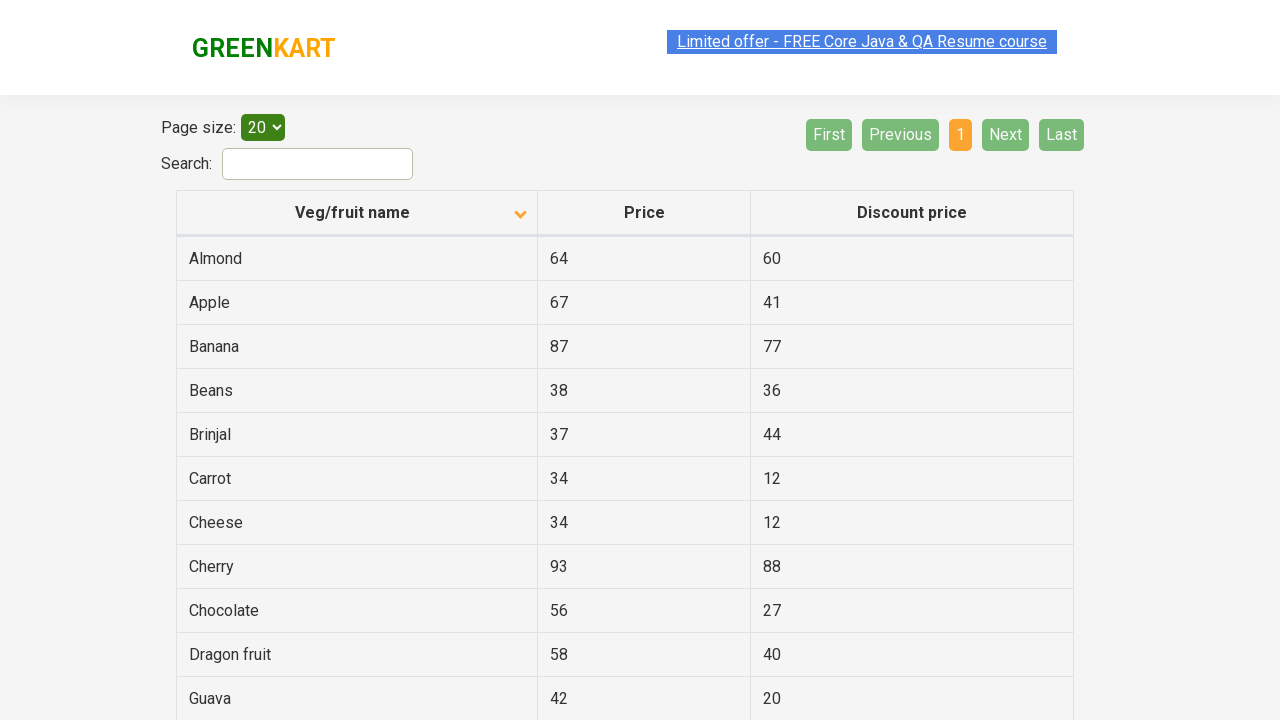

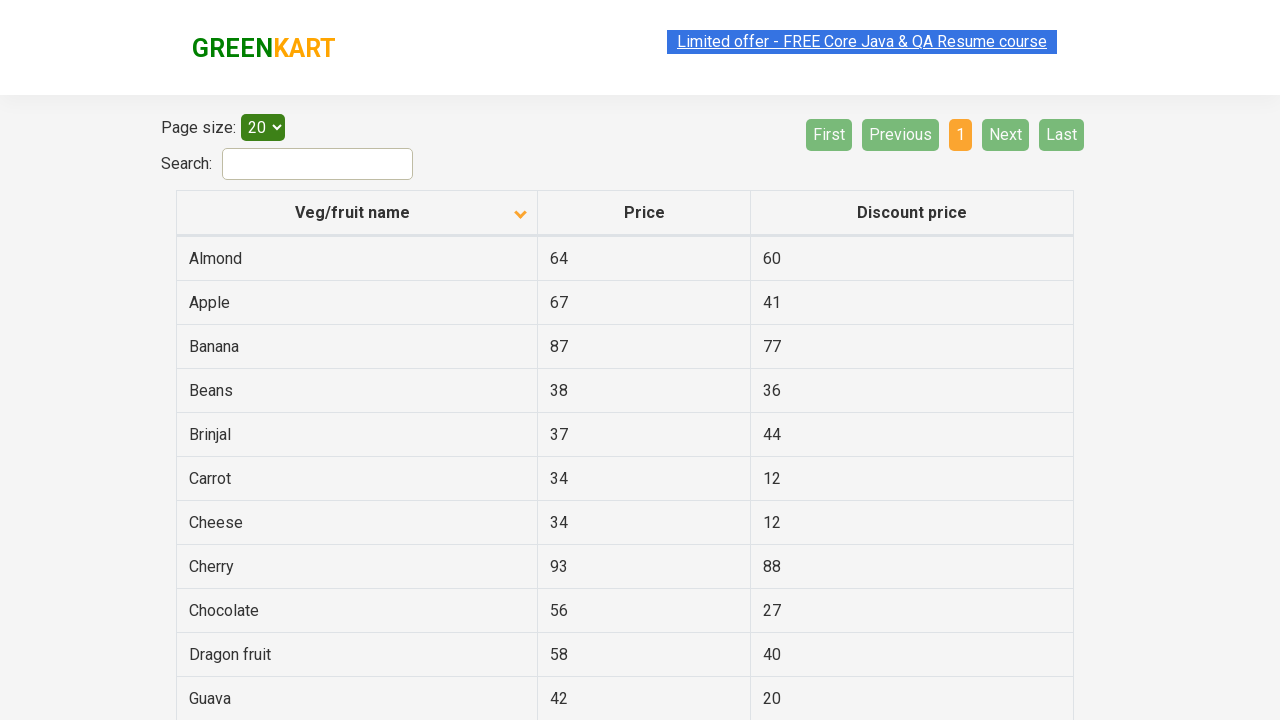